Tests JavaScript prompt dialog by clicking the prompt button, entering text "Loop Academy" into the prompt, accepting it, and verifying the result text

Starting URL: https://demoqa.com/alerts

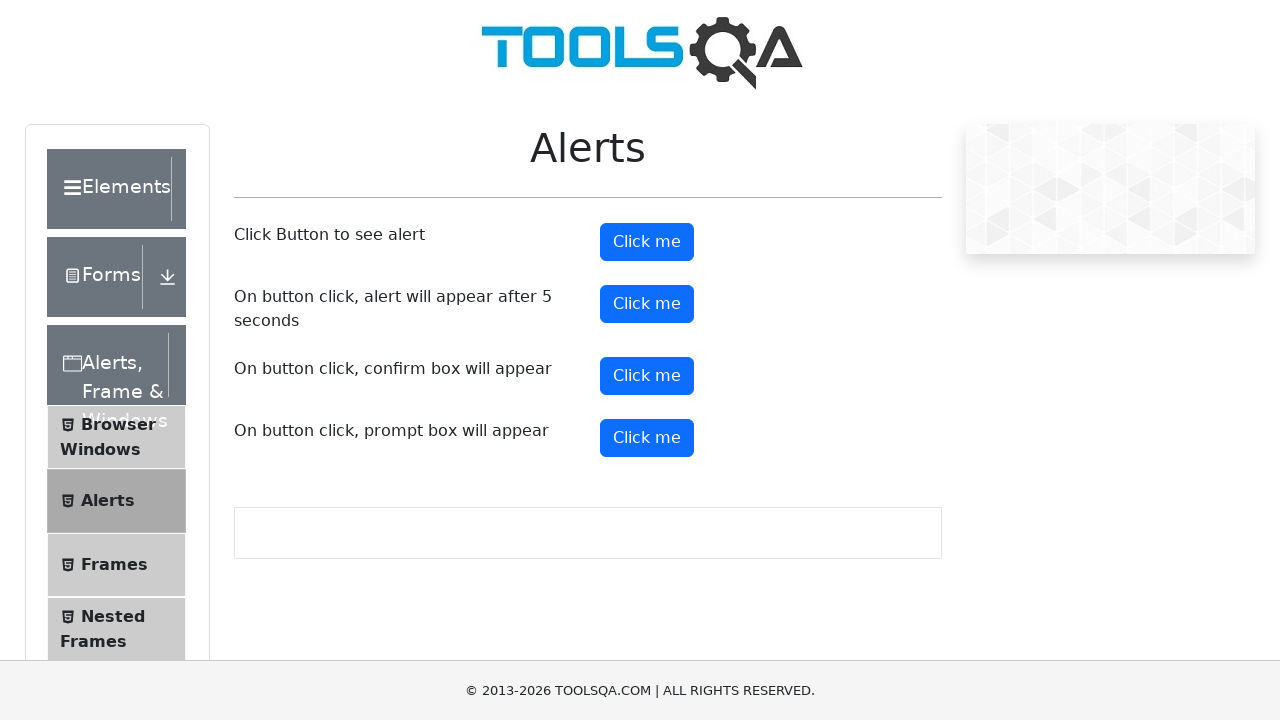

Set up dialog handler to accept prompt with 'Loop Academy'
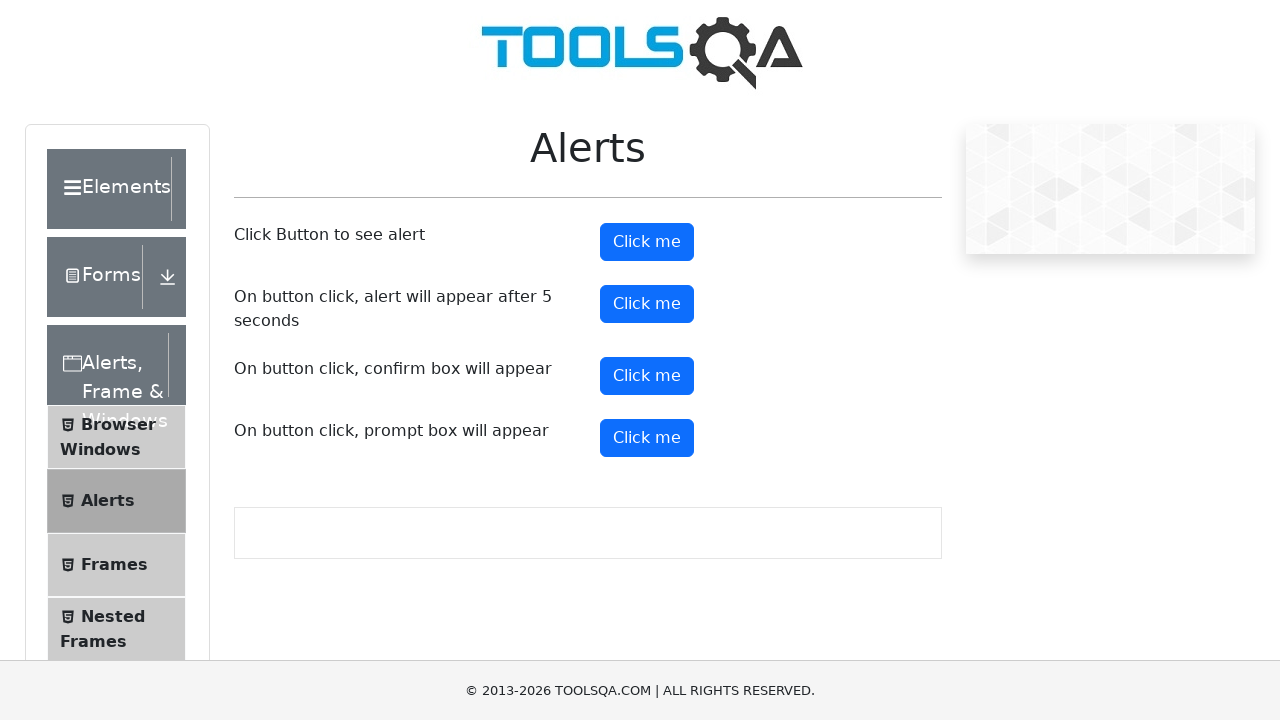

Clicked the prompt button at (647, 438) on button#promtButton
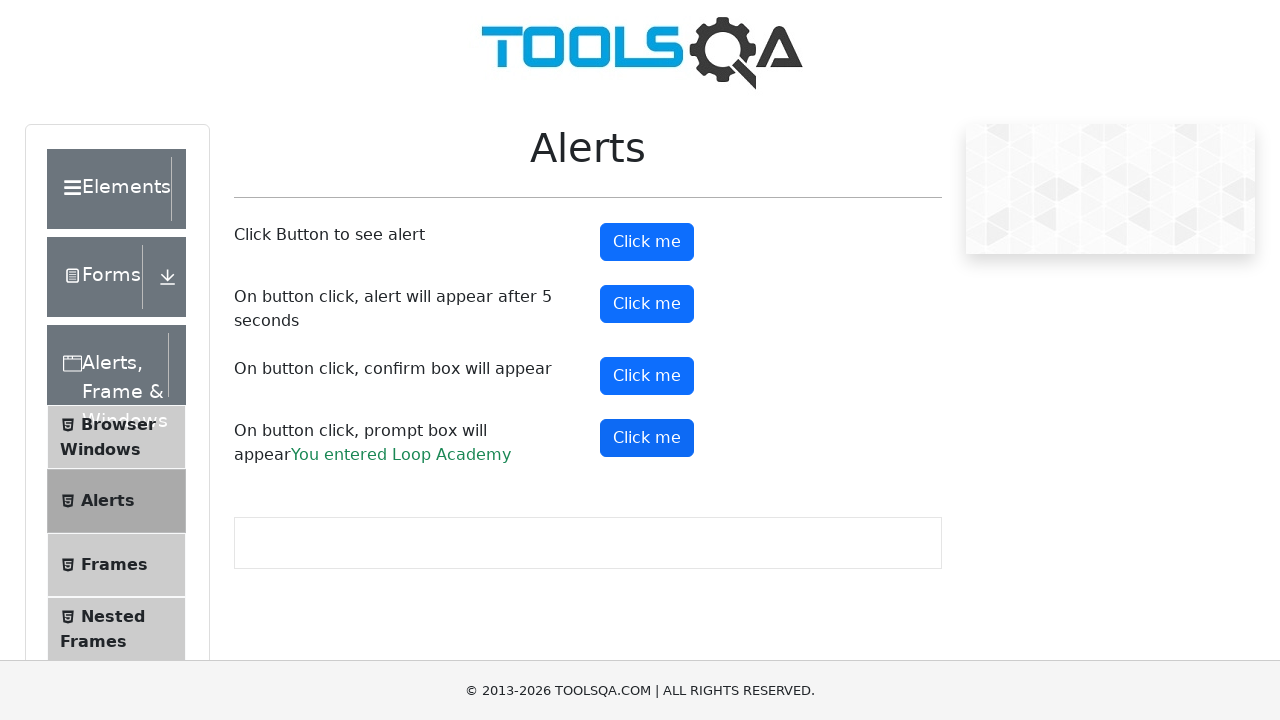

Waited for and found the prompt result text element
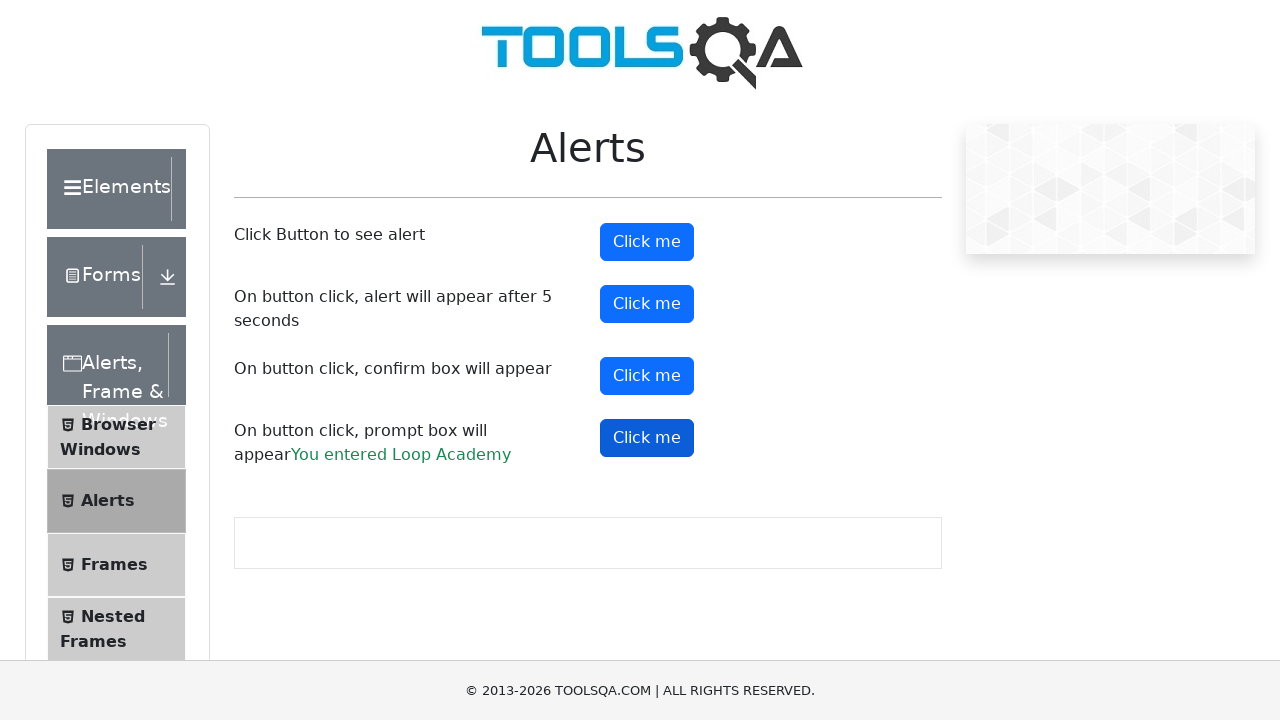

Verified that the prompt result shows 'You entered Loop Academy'
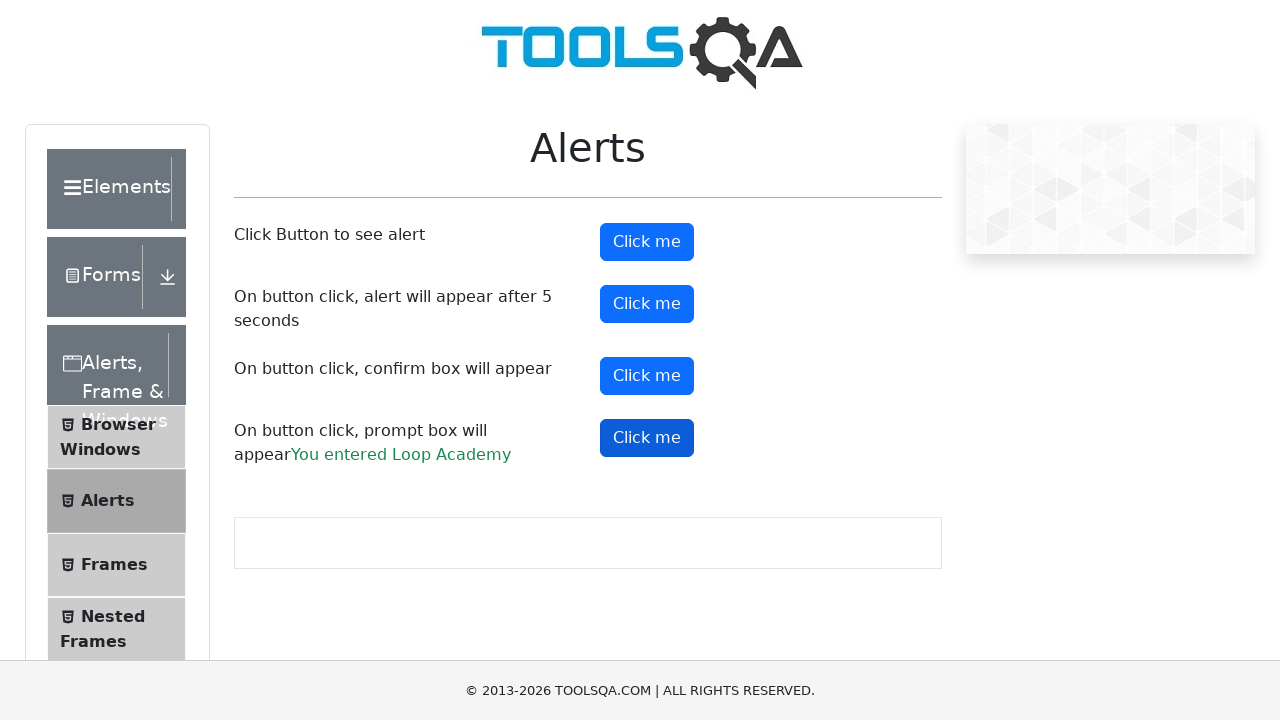

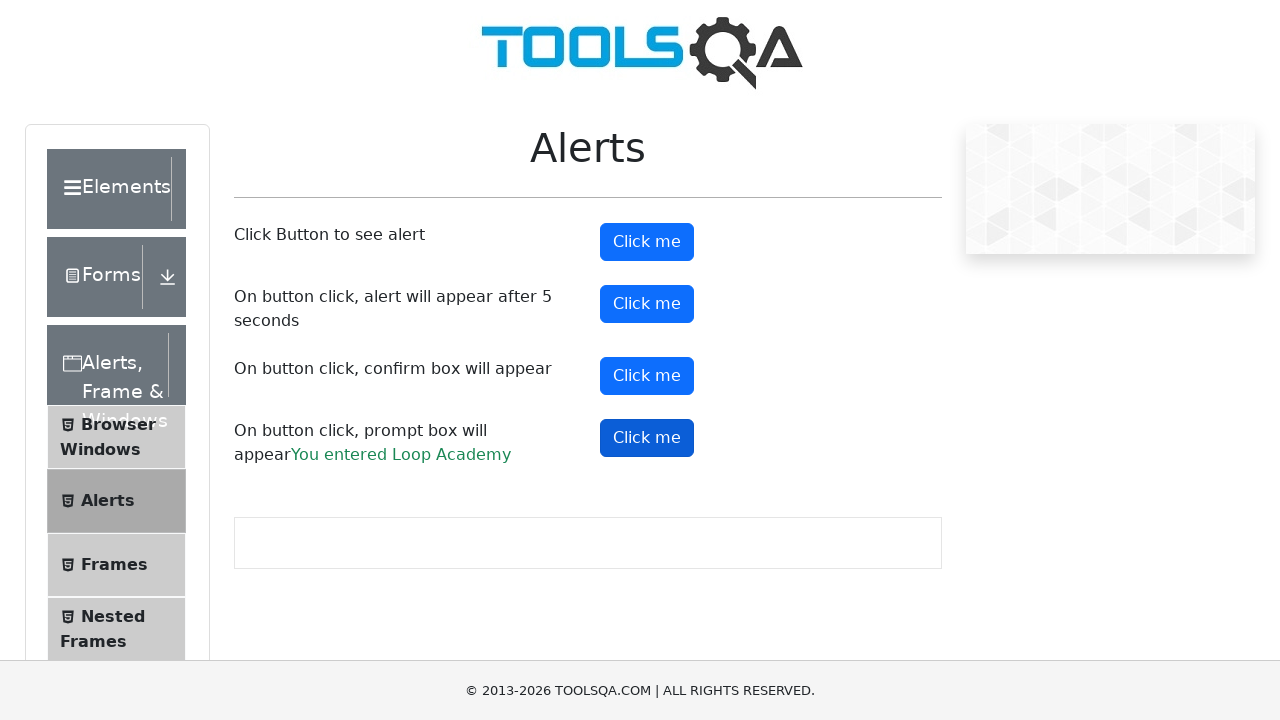